Tests setting a custom browser window size (300x650) and navigating to the tutorials ninja demo page to verify the page loads at the specified dimensions.

Starting URL: http://tutorialsninja.com/demo/

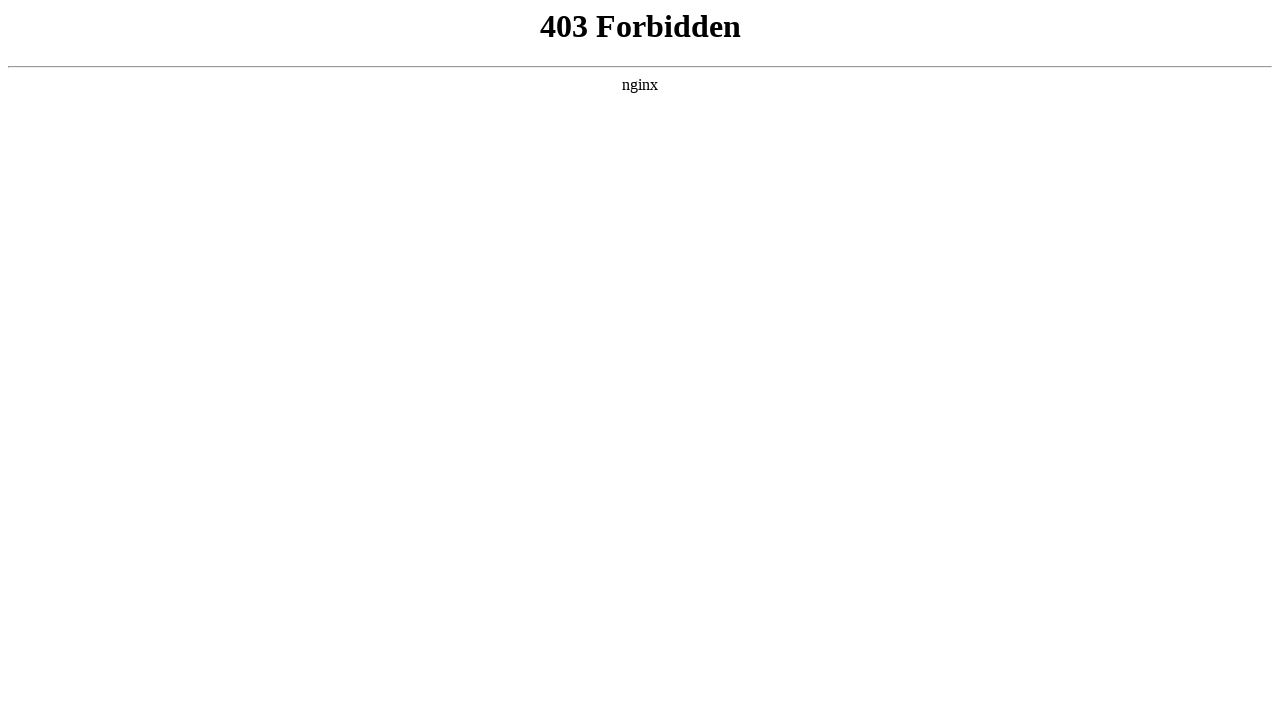

Set browser viewport to 300x650 pixels
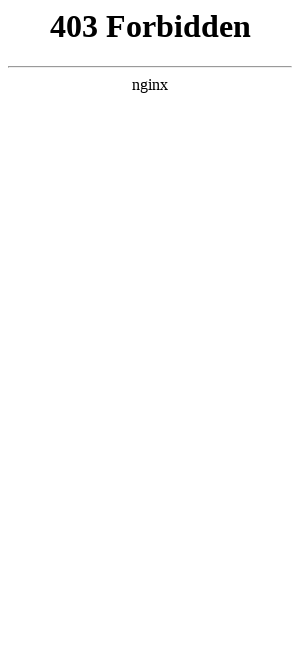

Navigated to http://tutorialsninja.com/demo/
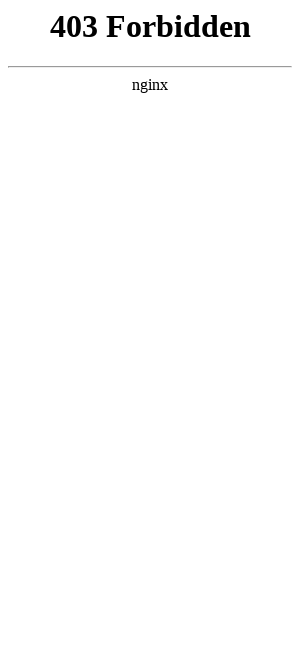

Page fully loaded at specified dimensions
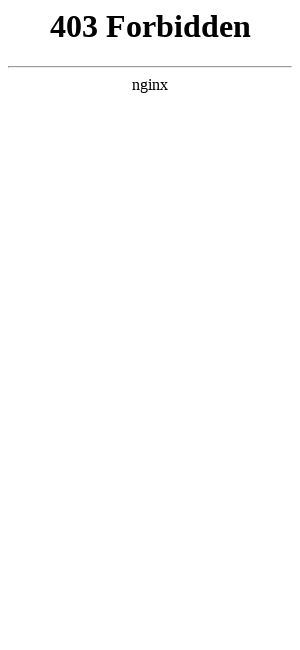

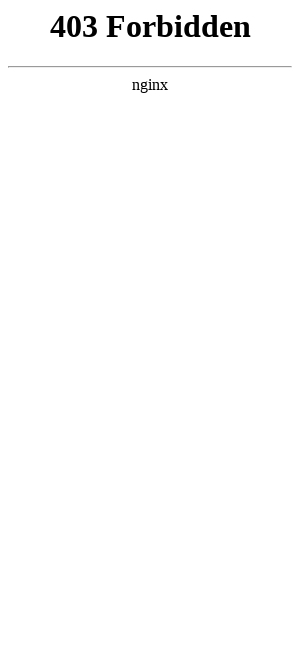